Tests handling of a default iframe by navigating to the Frames section and filling a username/password form inside an iframe

Starting URL: https://demoapps.qspiders.com/ui?scenario=1

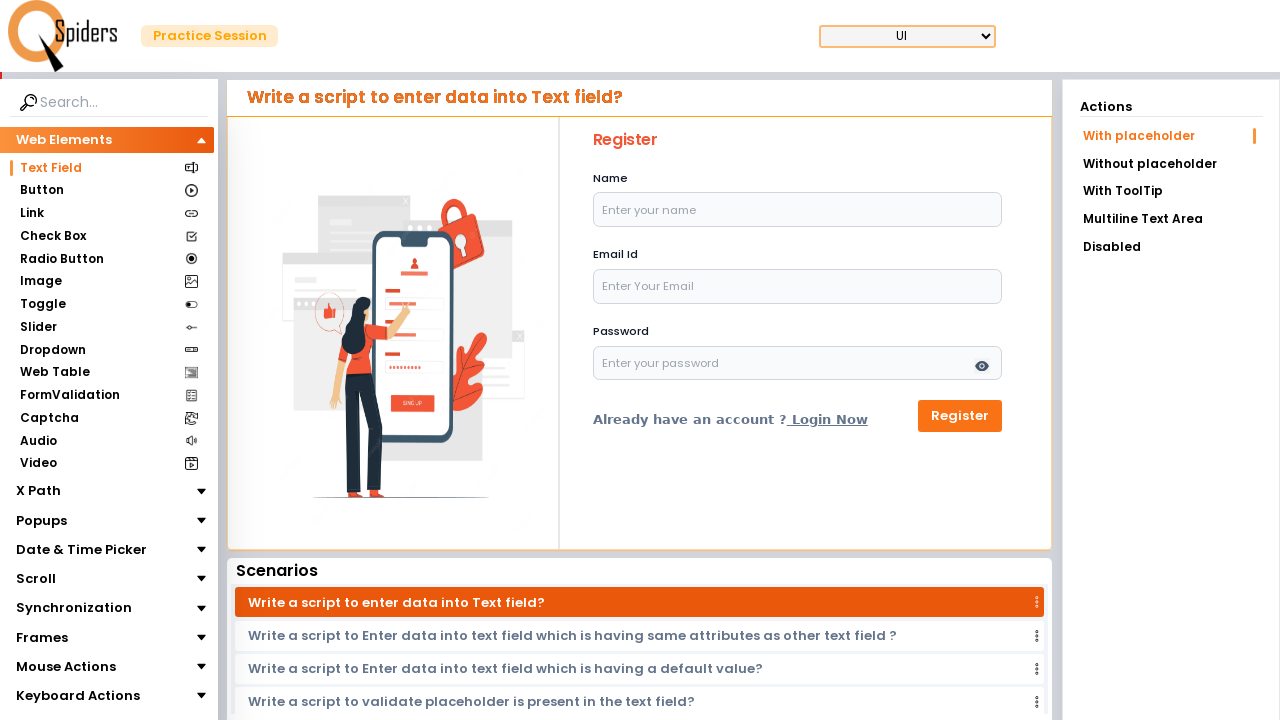

Clicked on Frames section at (42, 637) on xpath=//section[normalize-space()='Frames']
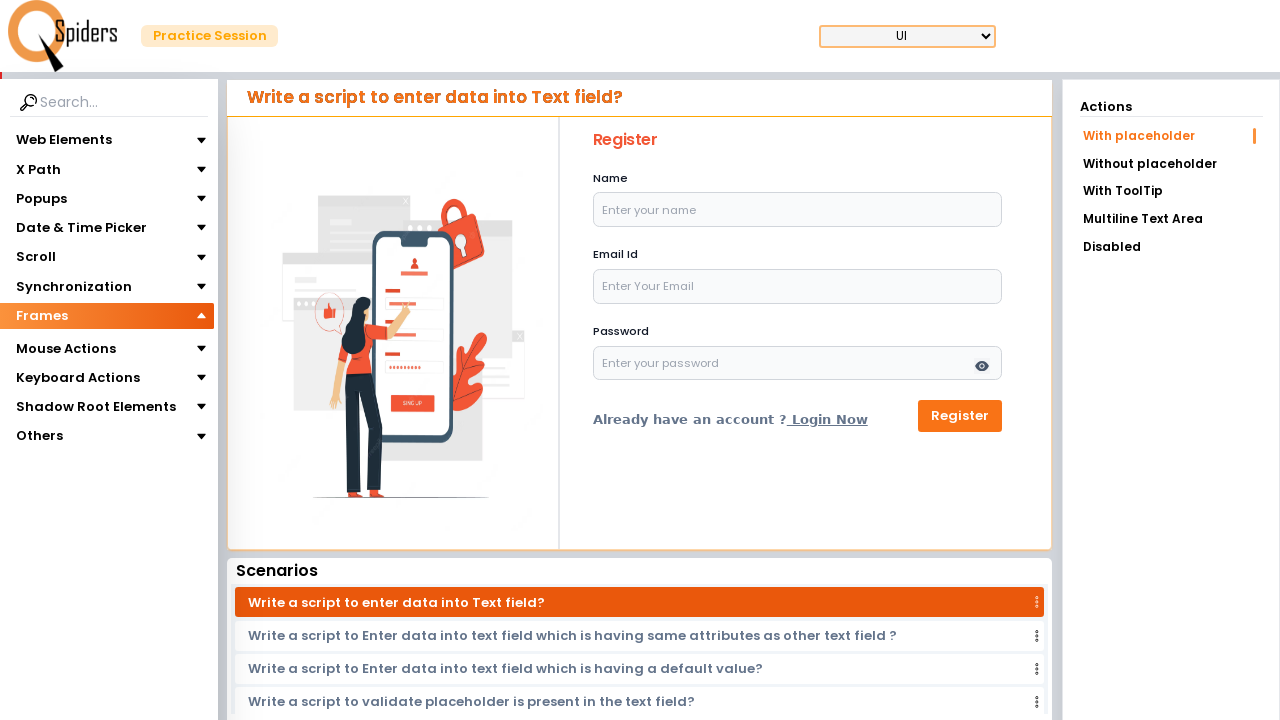

Clicked on frames subsection at (44, 343) on xpath=//section[@class='poppins text-[14px]']
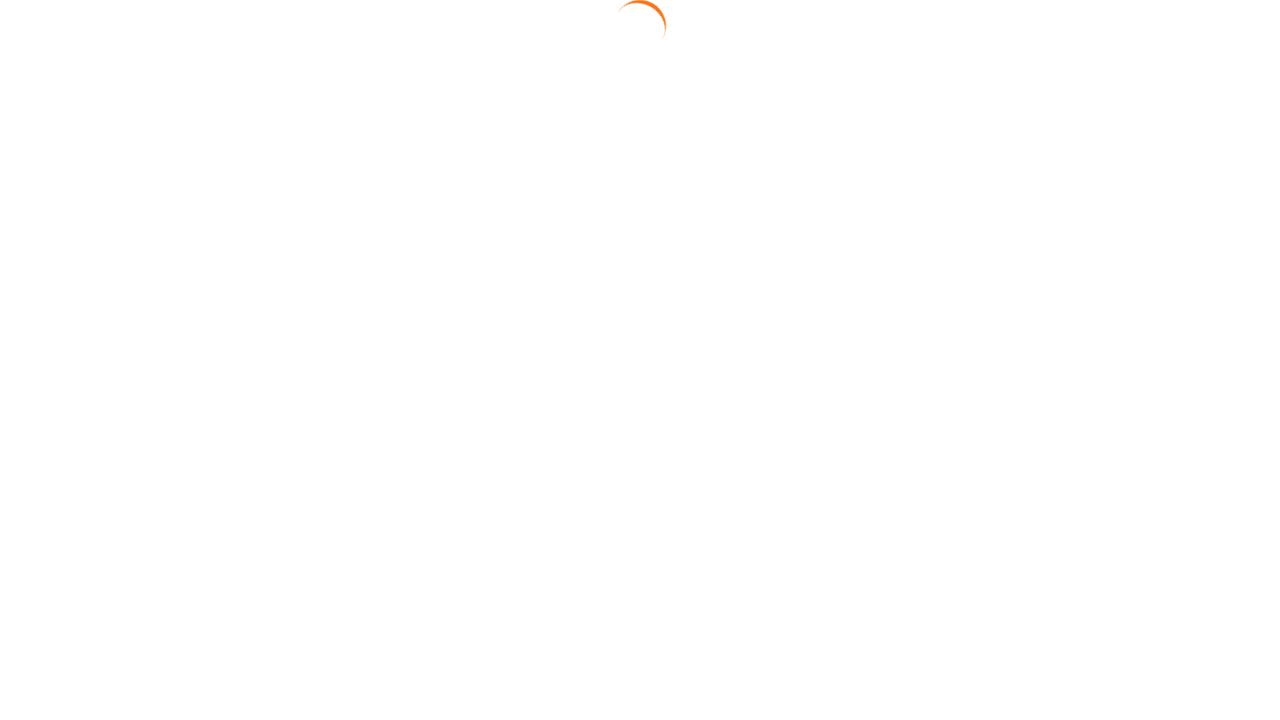

Located the first iframe
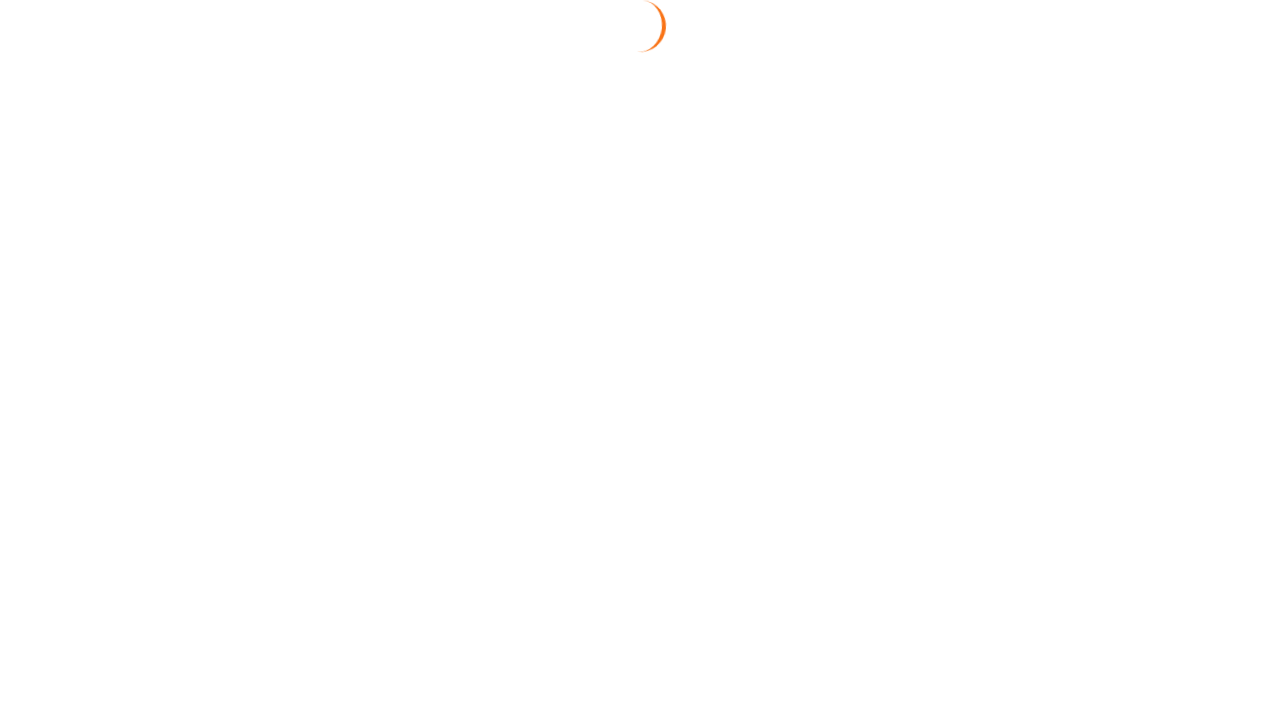

Filled username field with 'Ravi Shankar' inside iframe on iframe >> nth=0 >> internal:control=enter-frame >> #username
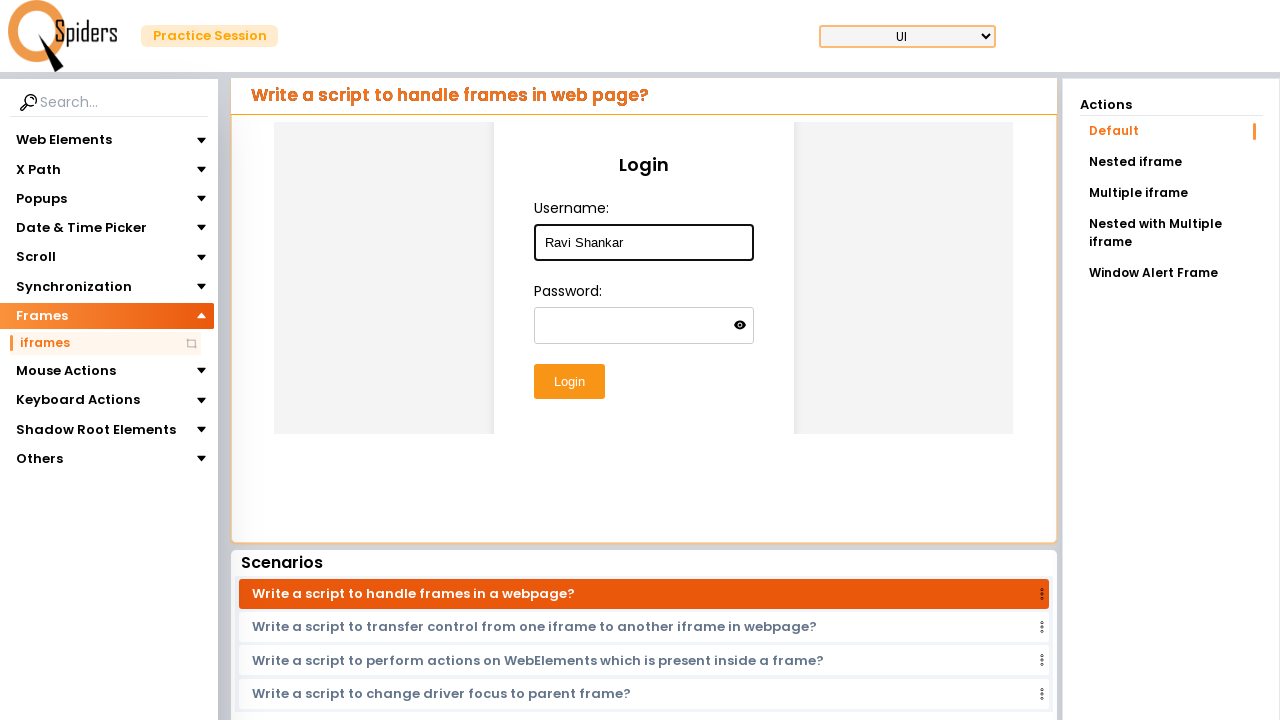

Filled password field with 'Ravi Shankar' inside iframe on iframe >> nth=0 >> internal:control=enter-frame >> #password
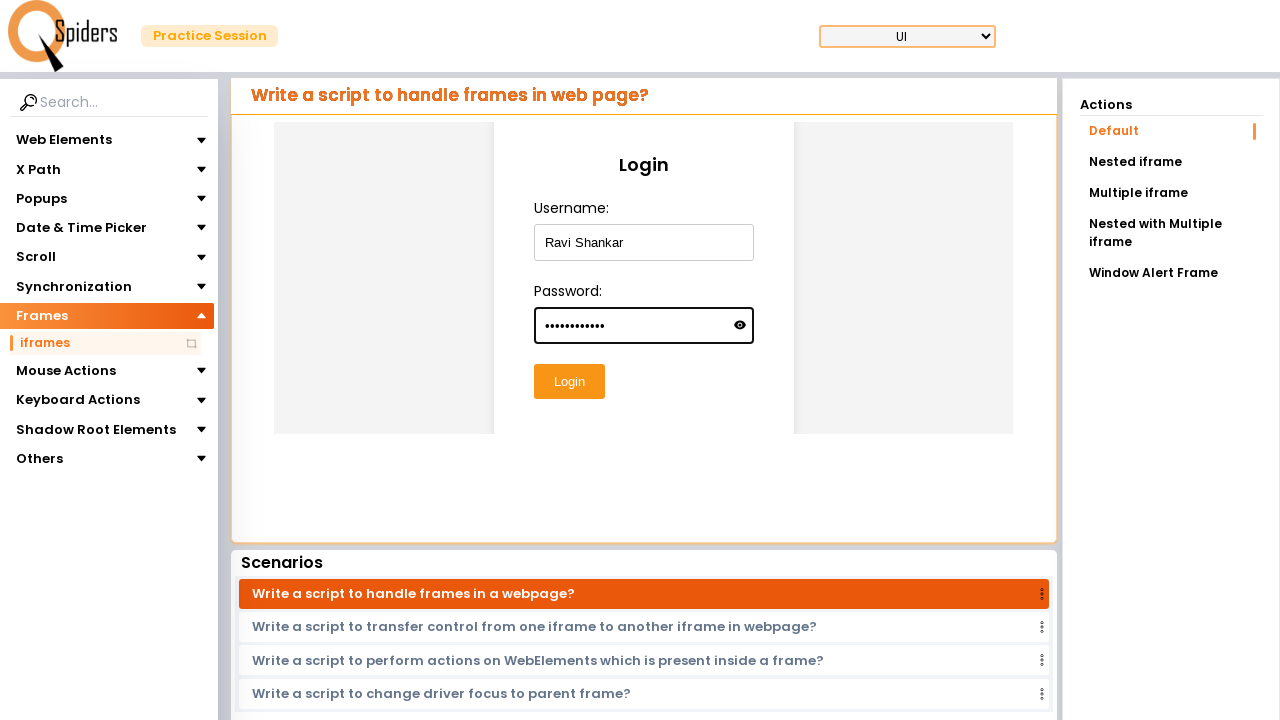

Clicked submit button inside iframe at (569, 382) on iframe >> nth=0 >> internal:control=enter-frame >> #submitButton
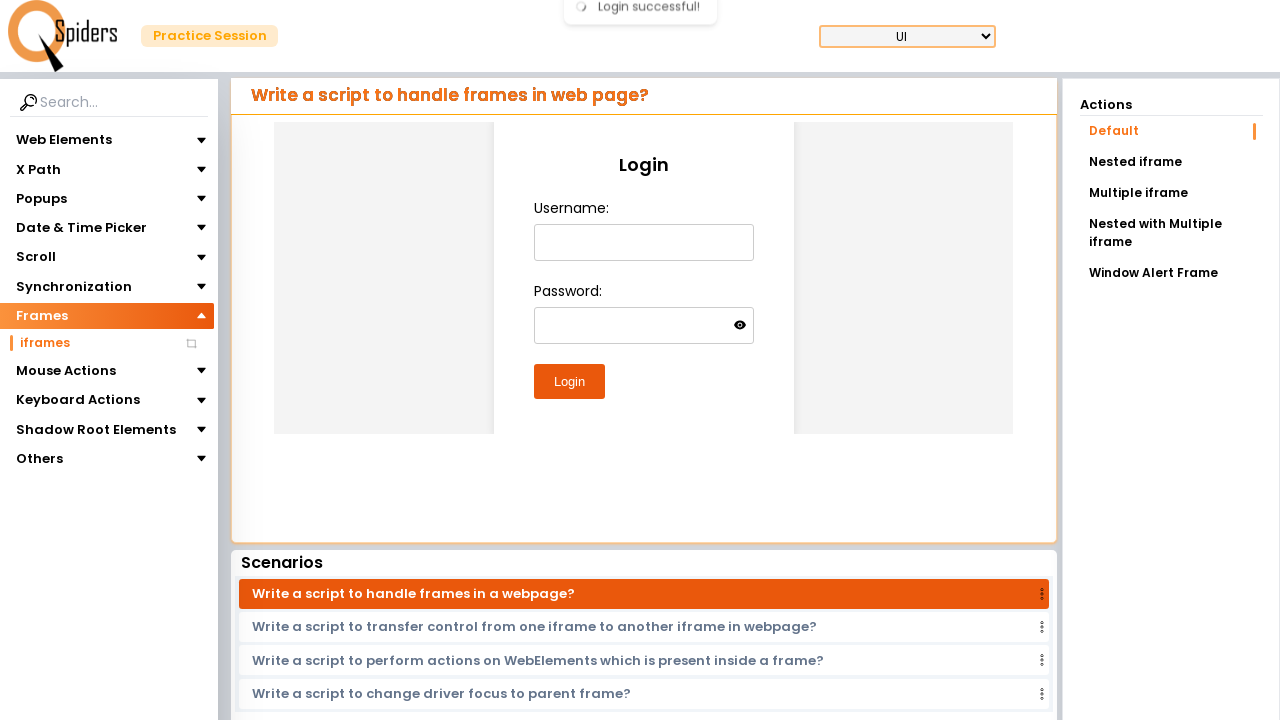

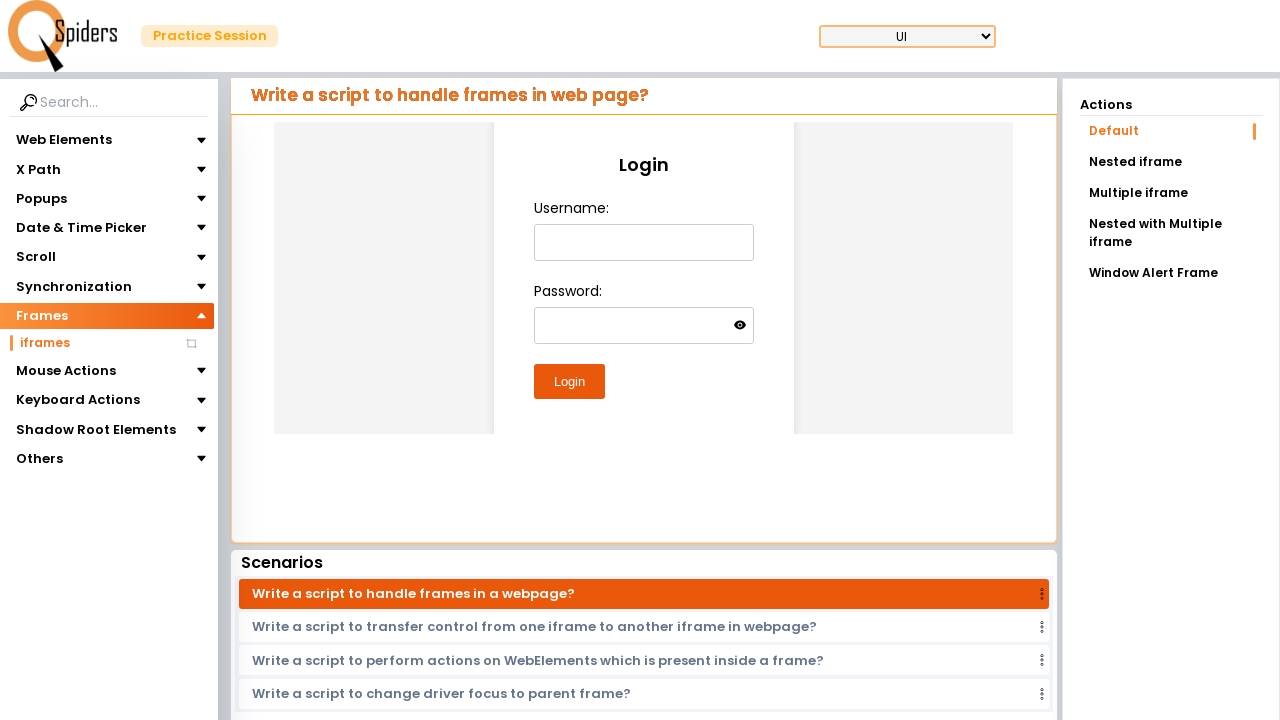